Tests that entered text is trimmed when editing a todo item

Starting URL: https://demo.playwright.dev/todomvc

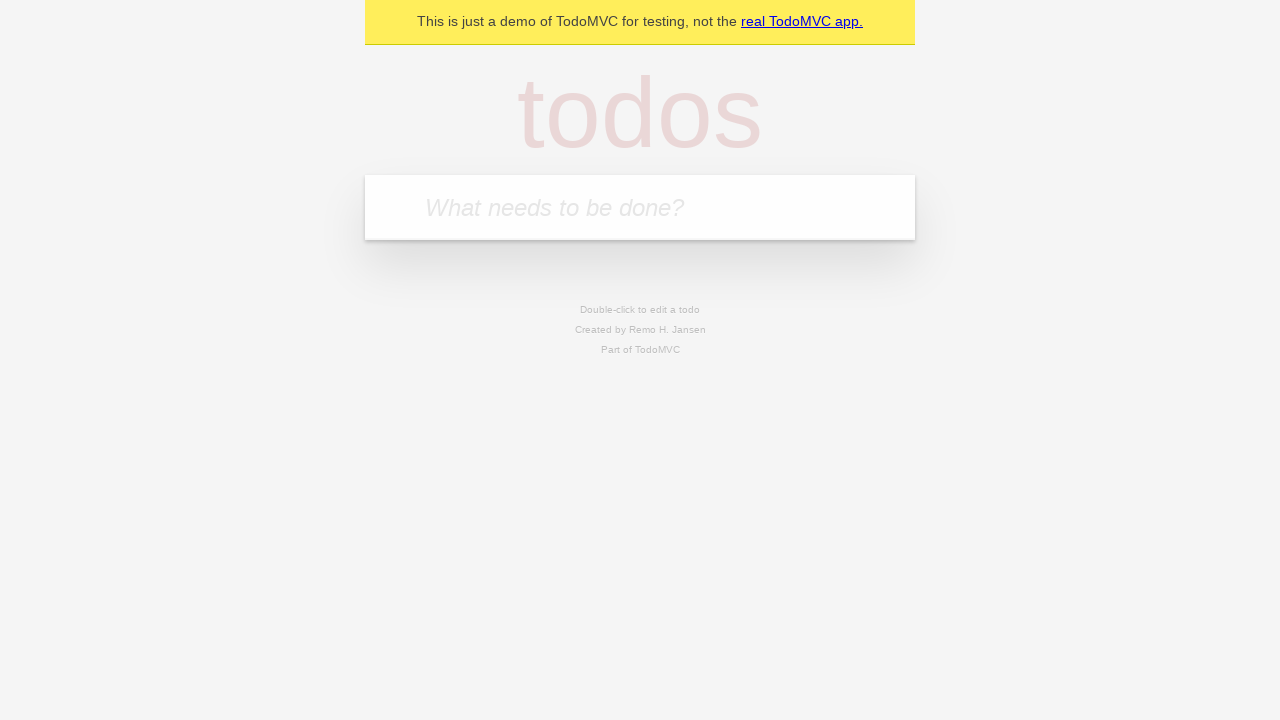

Located todo input field
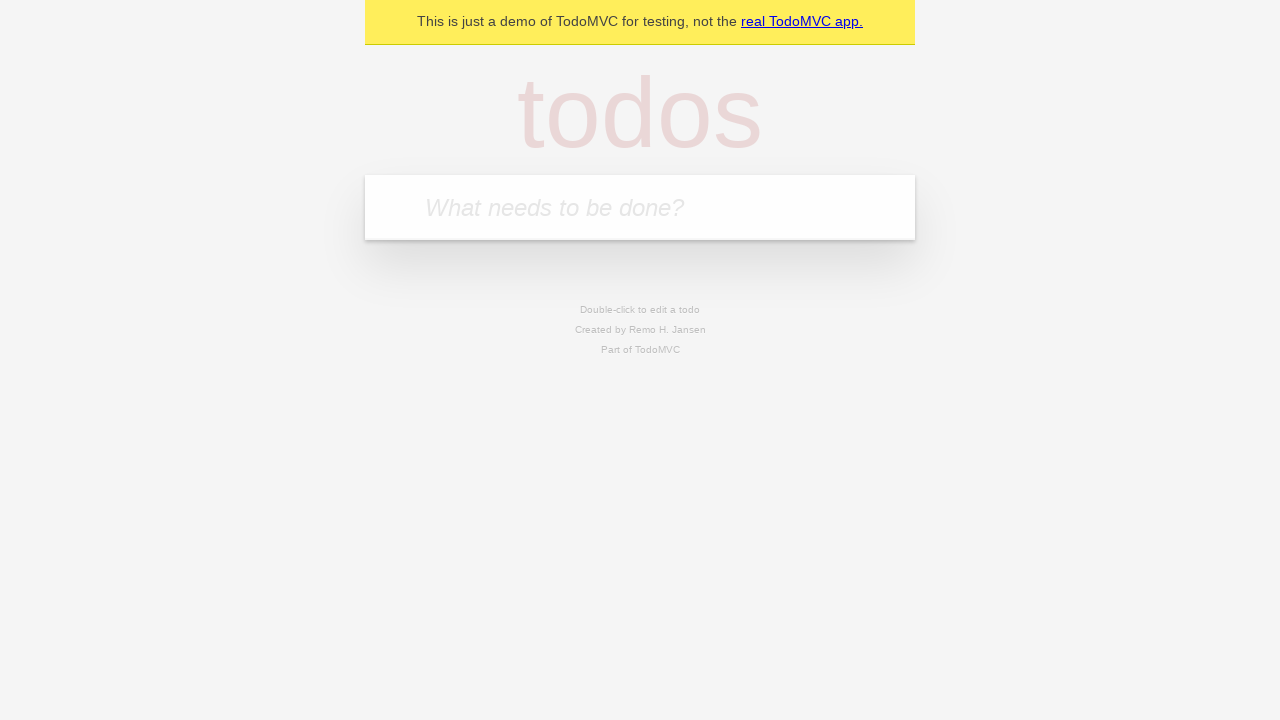

Entered first todo: 'buy some cheese' on internal:attr=[placeholder="What needs to be done?"i]
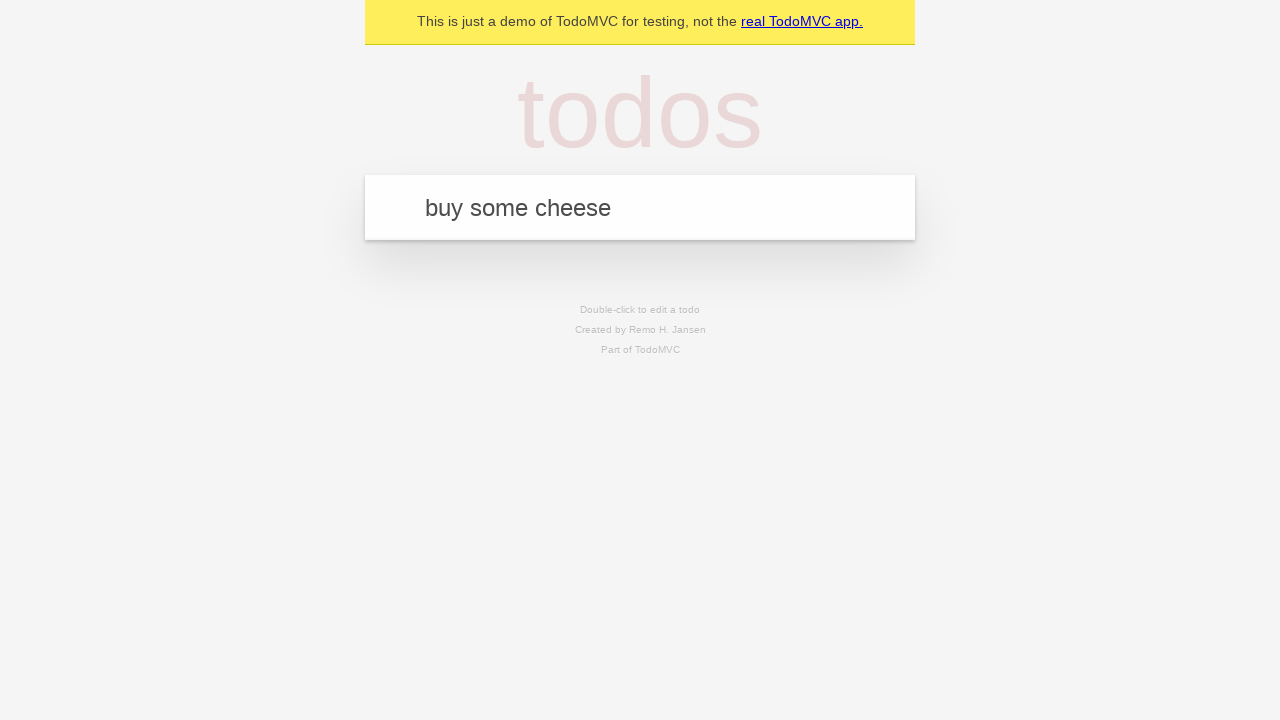

Pressed Enter to create first todo on internal:attr=[placeholder="What needs to be done?"i]
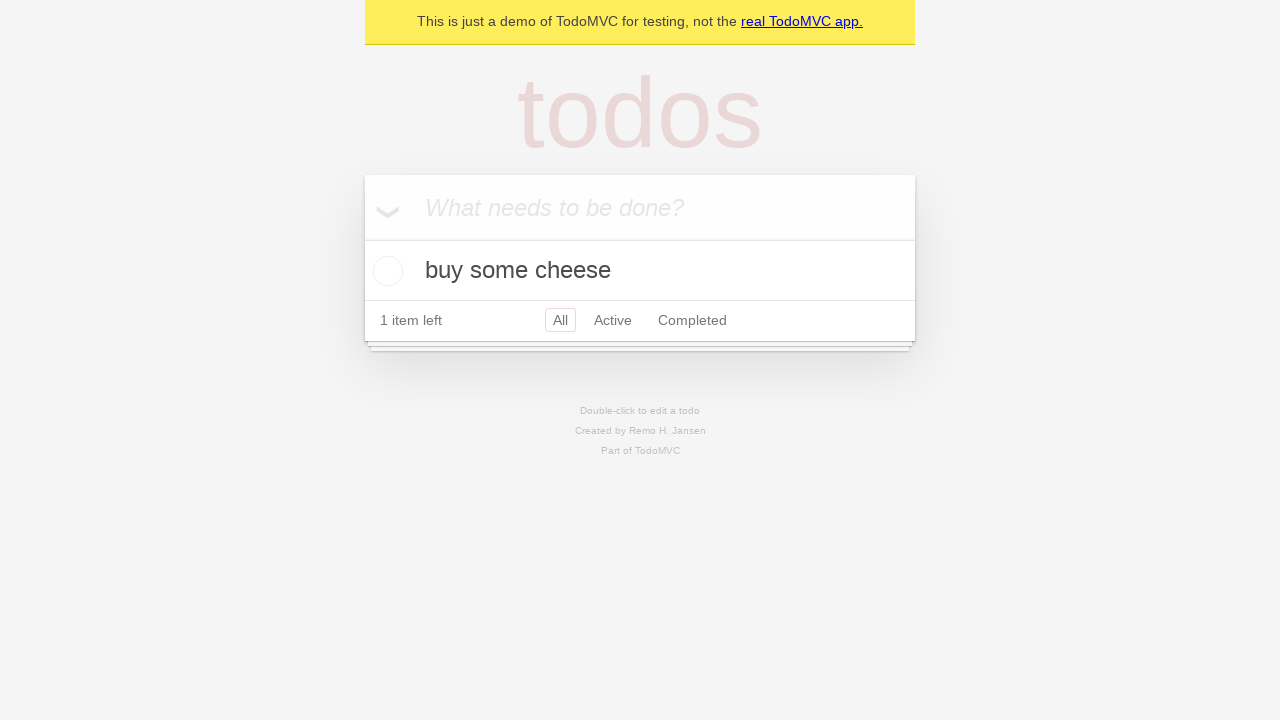

Entered second todo: 'feed the cat' on internal:attr=[placeholder="What needs to be done?"i]
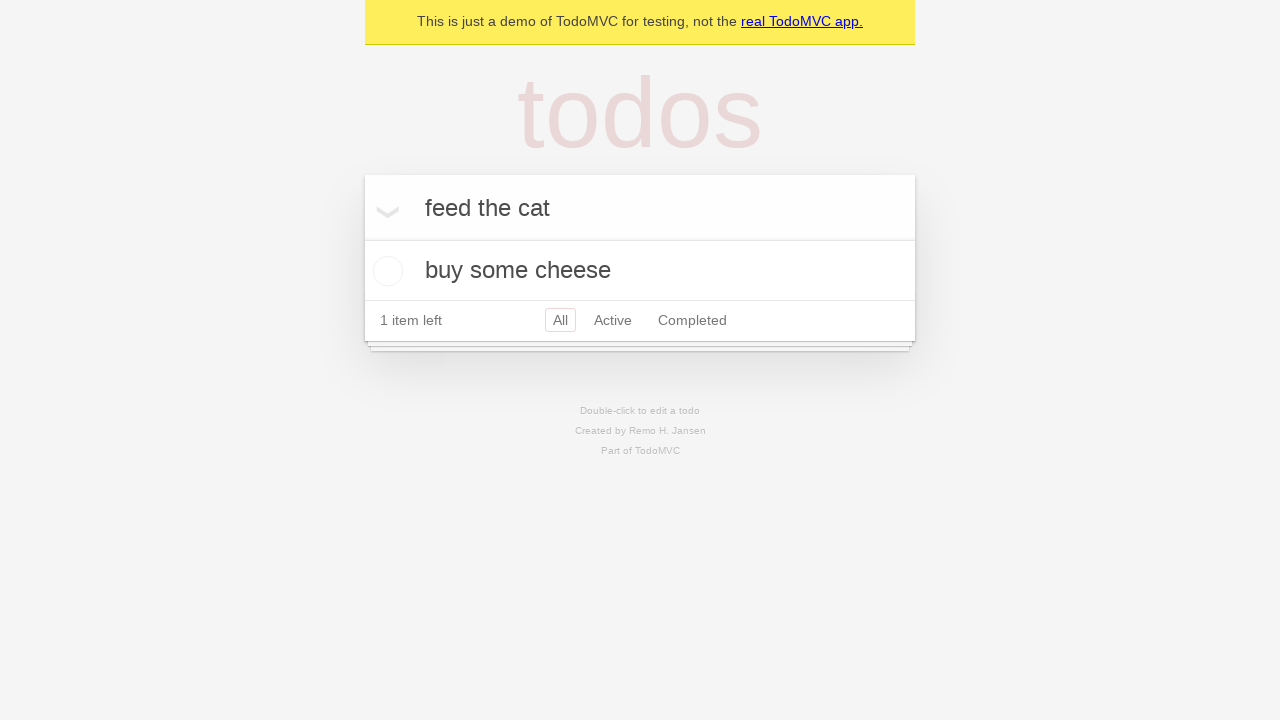

Pressed Enter to create second todo on internal:attr=[placeholder="What needs to be done?"i]
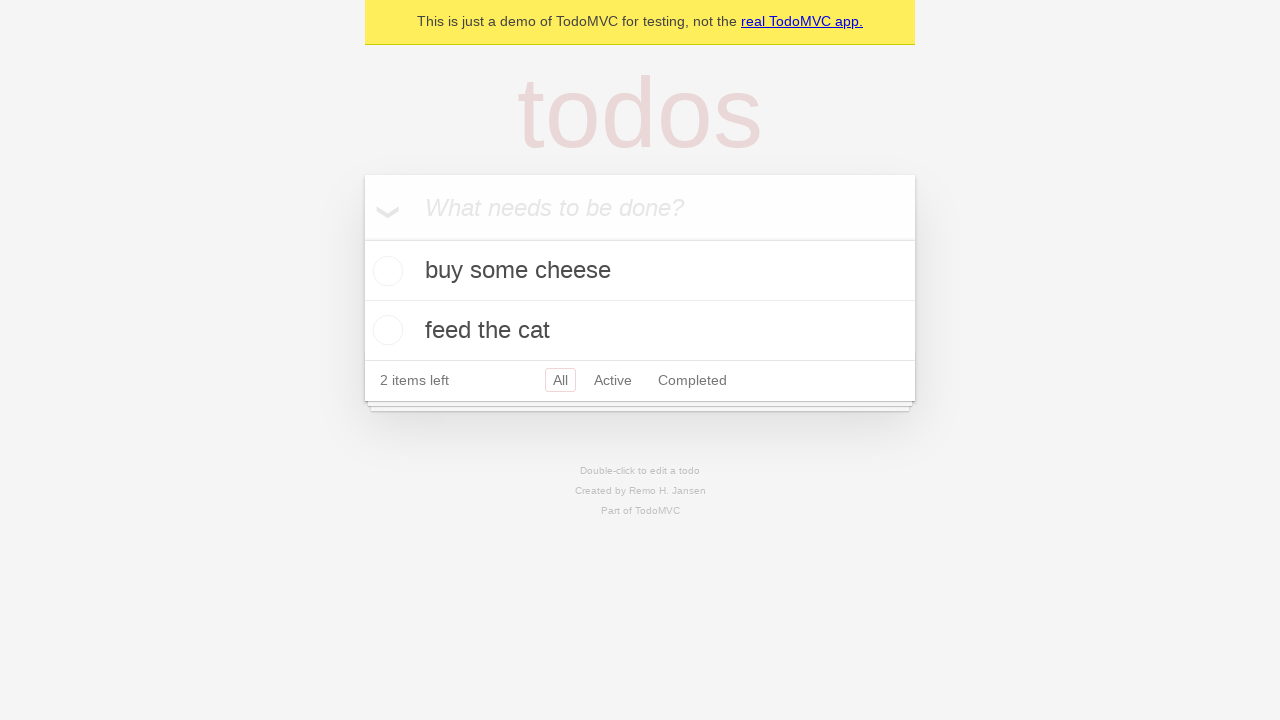

Entered third todo: 'book a doctors appointment' on internal:attr=[placeholder="What needs to be done?"i]
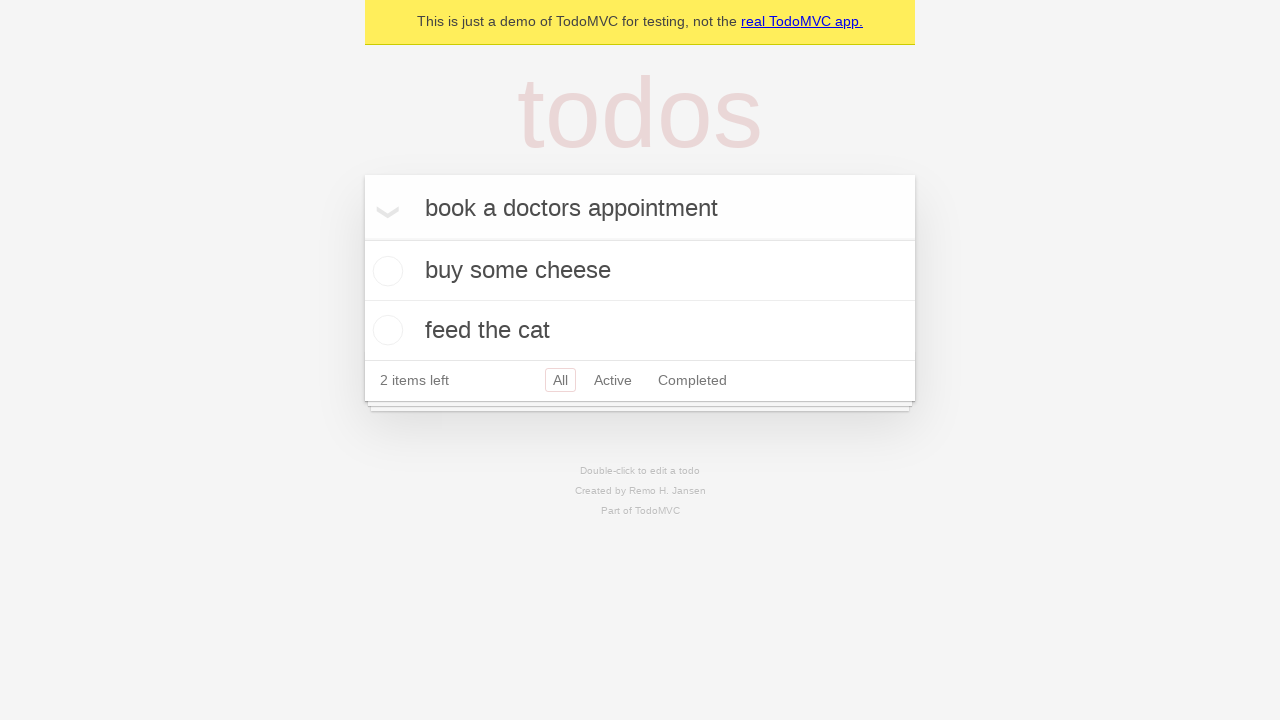

Pressed Enter to create third todo on internal:attr=[placeholder="What needs to be done?"i]
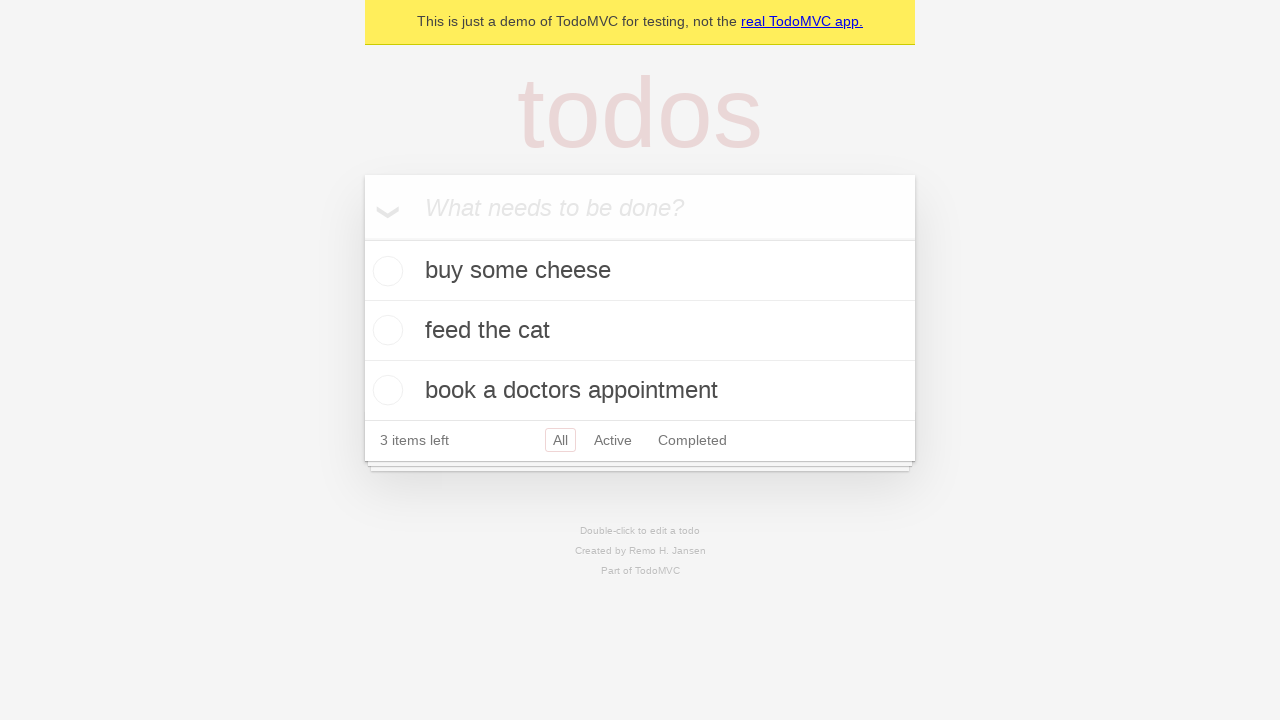

Located all todo items
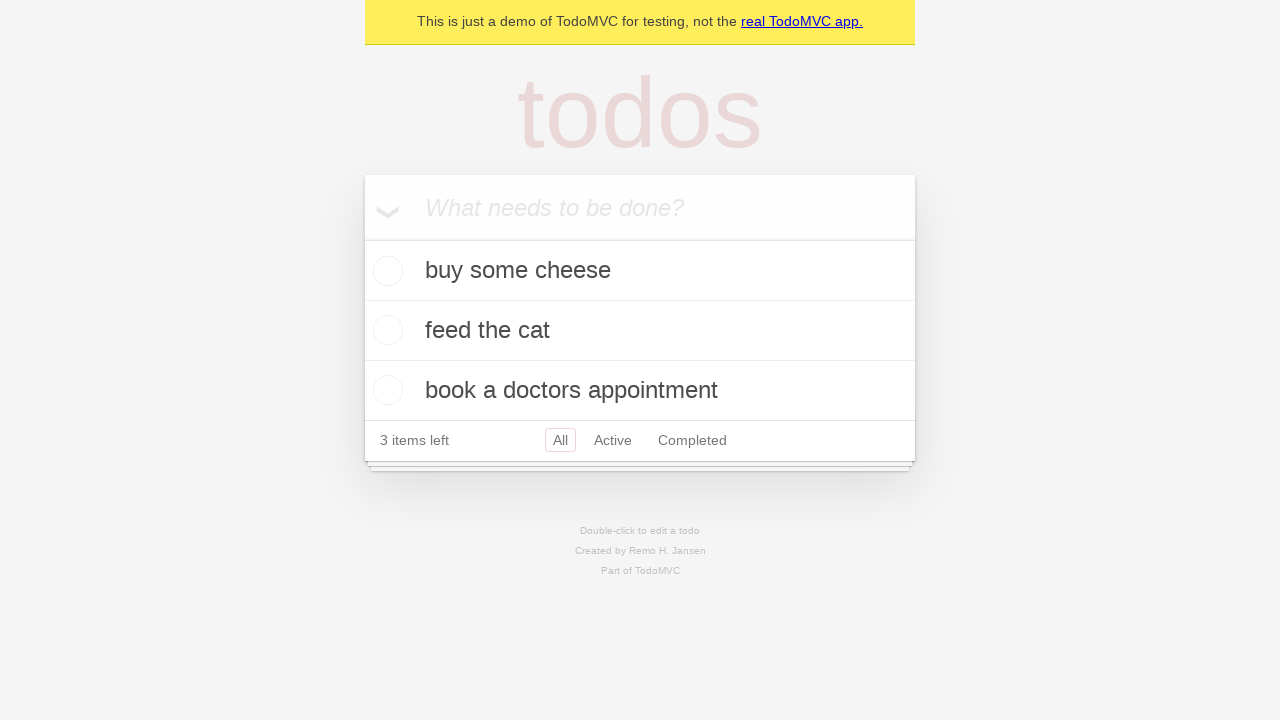

Double-clicked second todo item to enter edit mode at (640, 331) on internal:testid=[data-testid="todo-item"s] >> nth=1
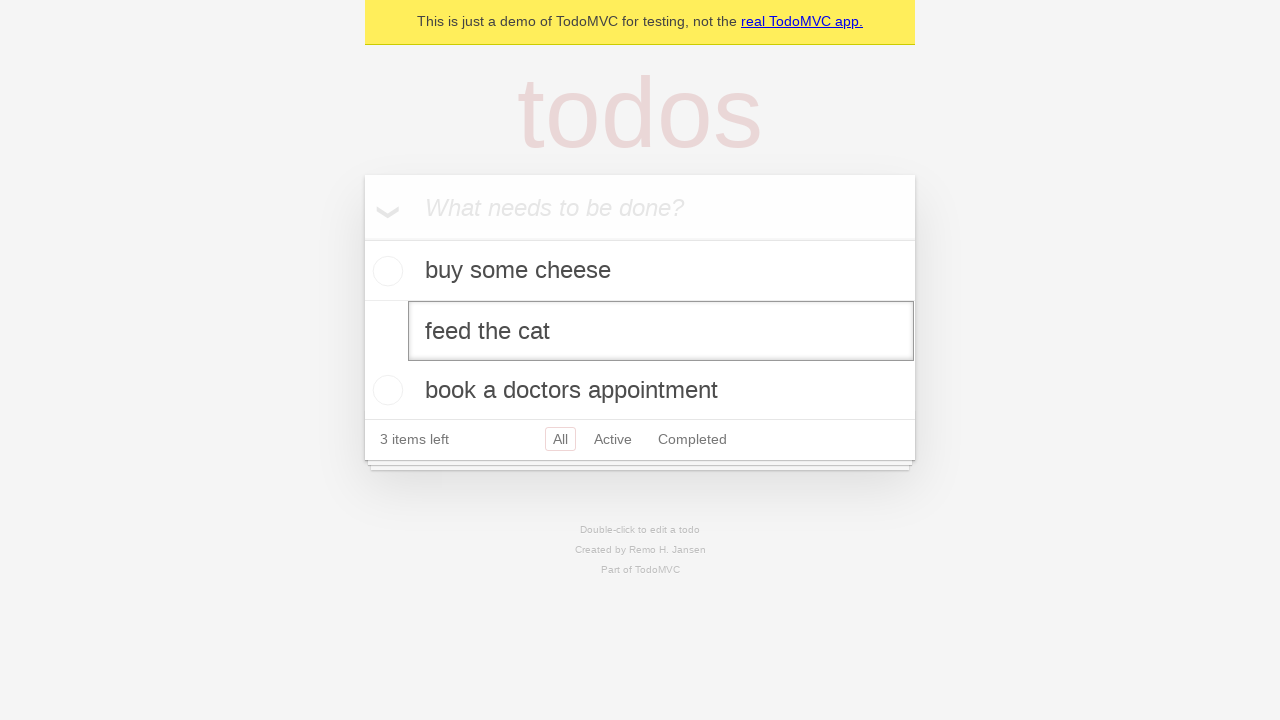

Located edit textbox for second todo
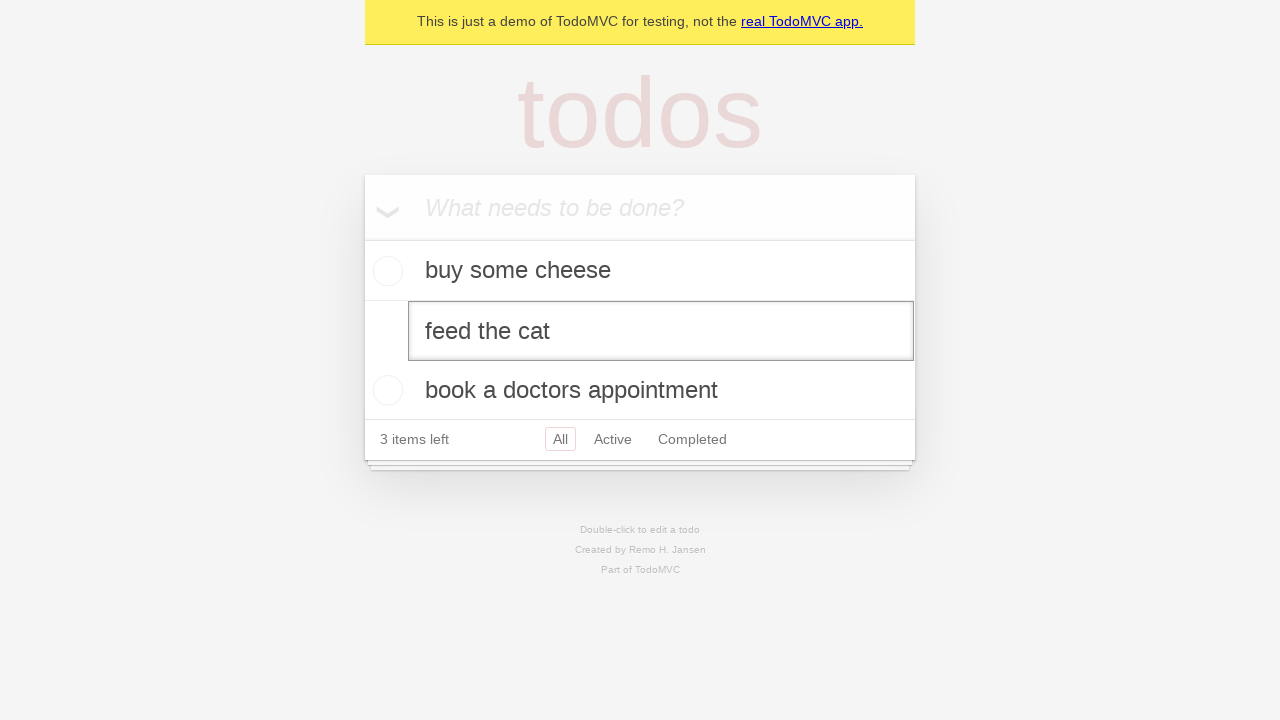

Filled edit box with text surrounded by whitespace: '    buy some sausages    ' on internal:testid=[data-testid="todo-item"s] >> nth=1 >> internal:role=textbox[nam
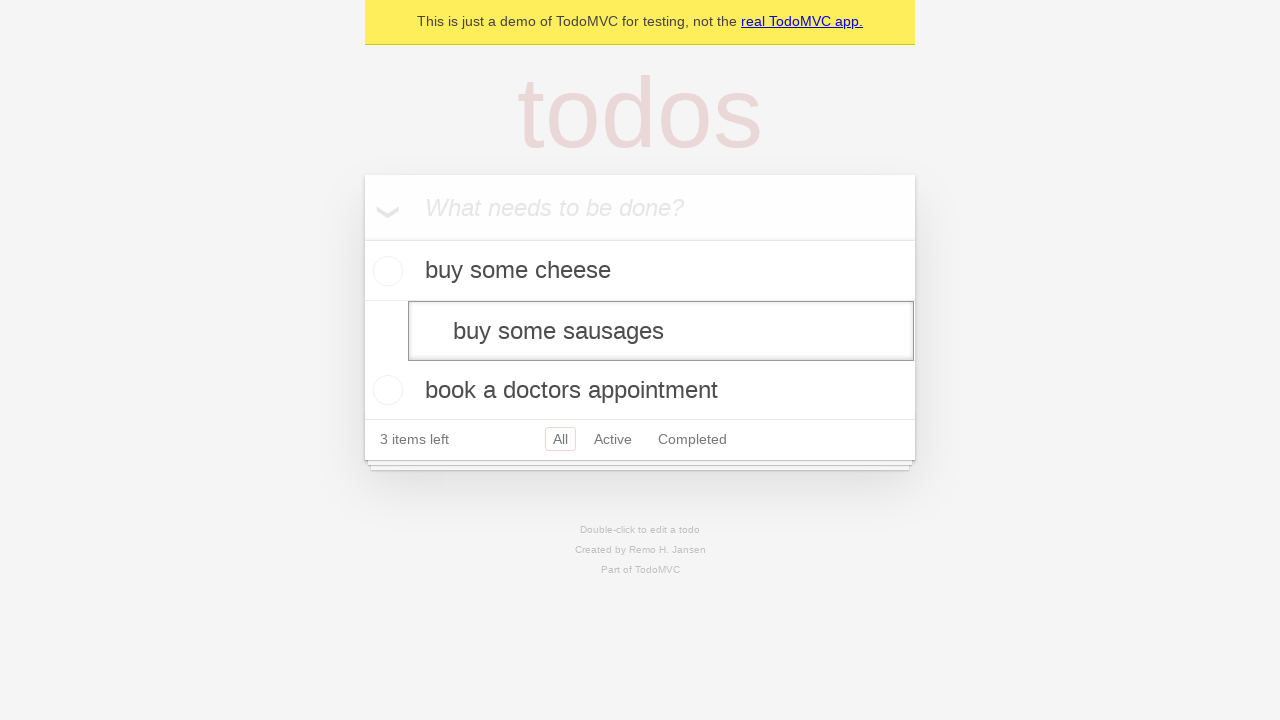

Pressed Enter to save edited todo, text should be trimmed on internal:testid=[data-testid="todo-item"s] >> nth=1 >> internal:role=textbox[nam
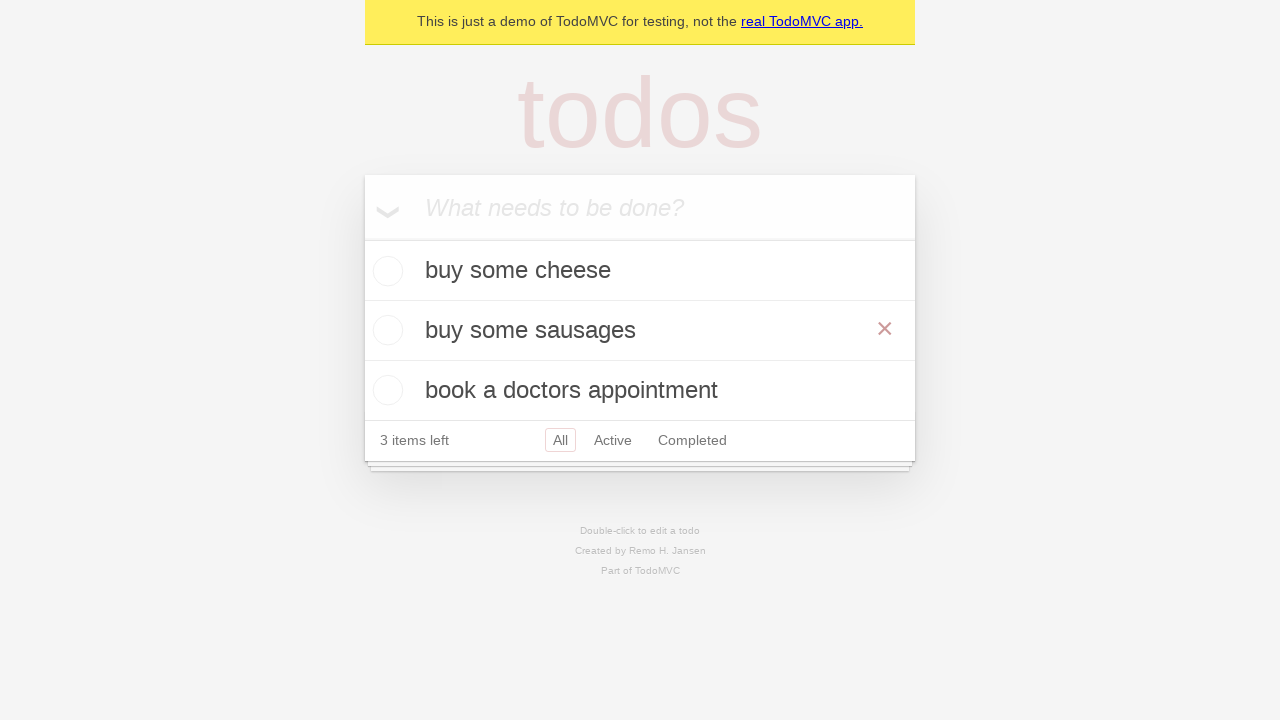

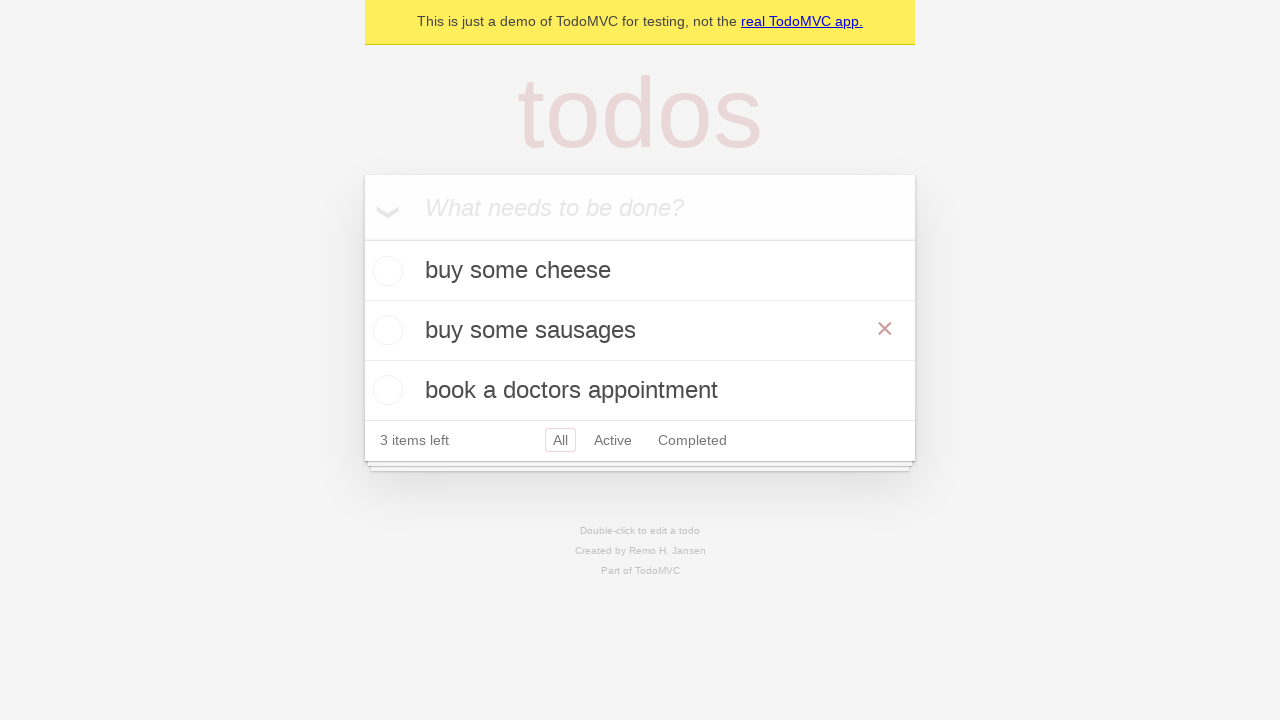